Clicks on the products link, then iterates through each product card and clicks on each one, navigating back after each click

Starting URL: https://nael-cement-products.vercel.app

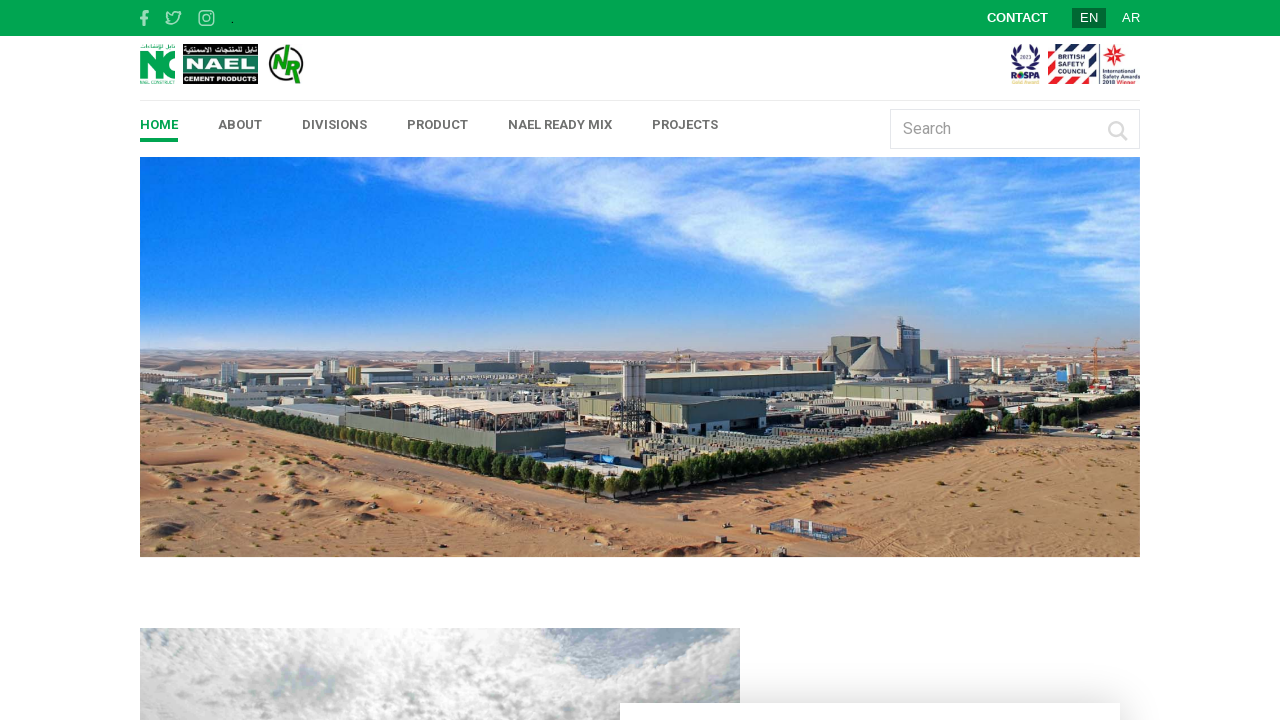

Clicked on the products link at (438, 124) on a[href='/en/products']
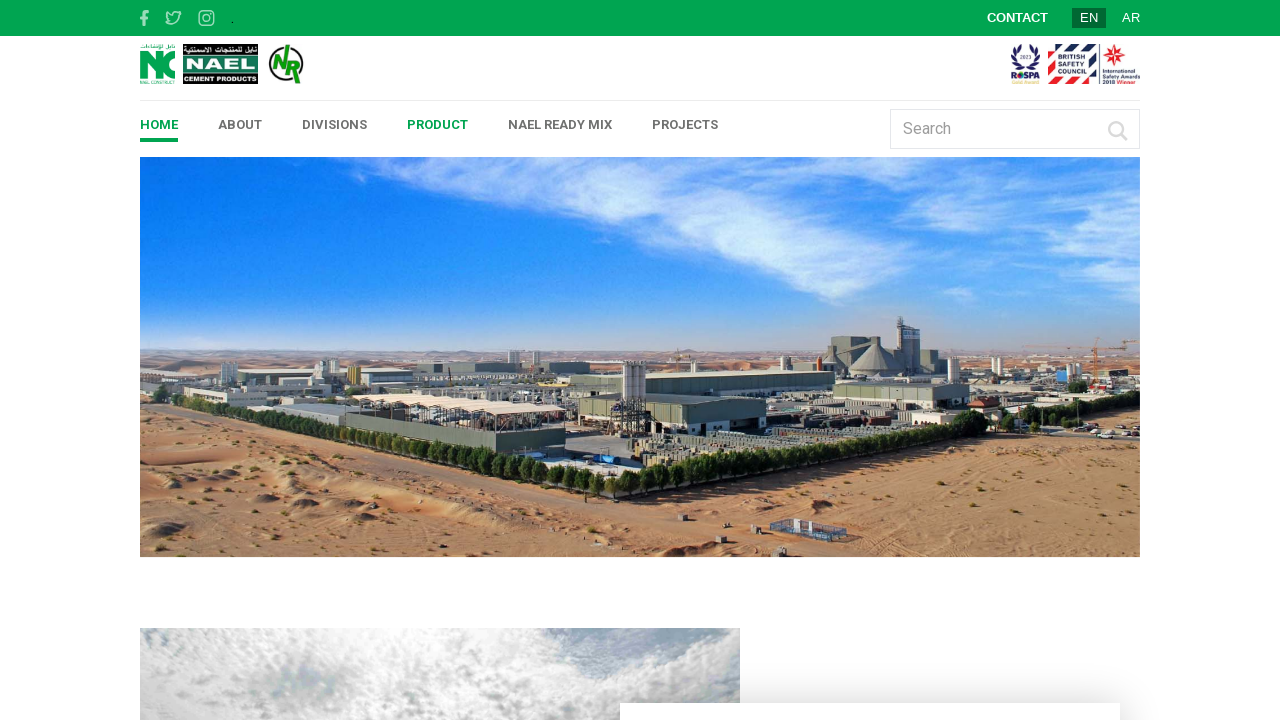

Product list container loaded successfully
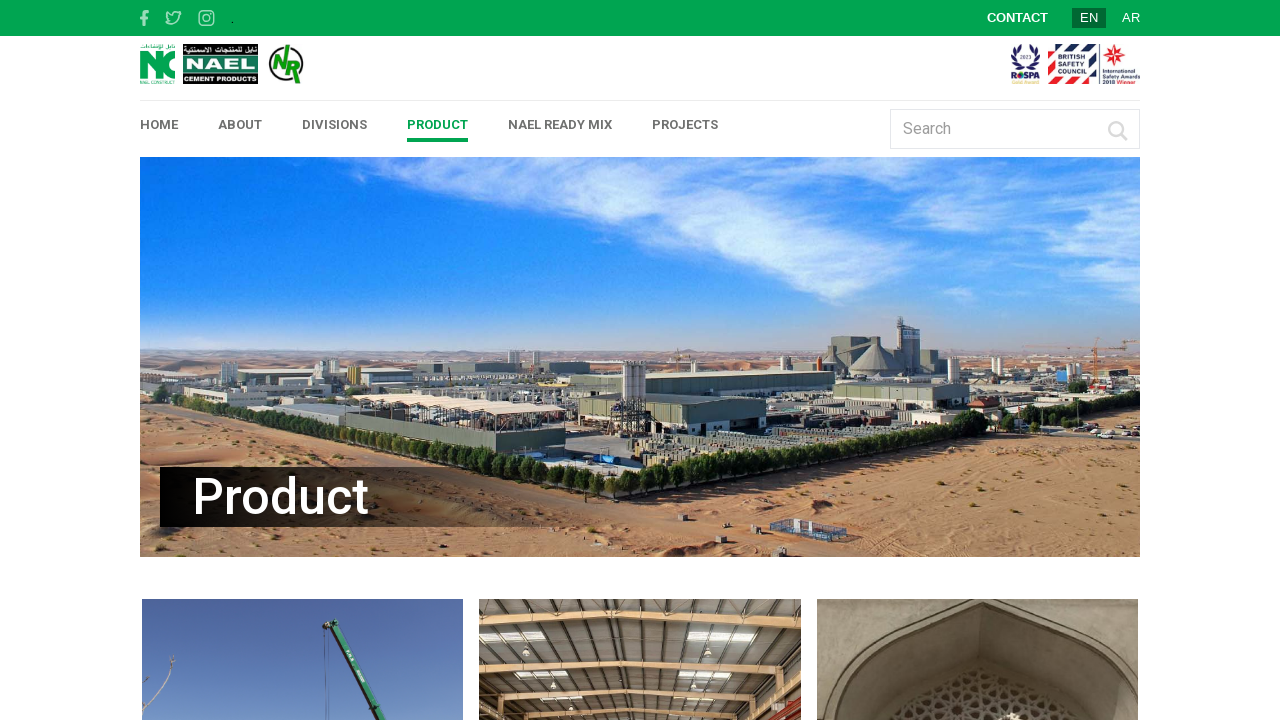

Found 9 product cards
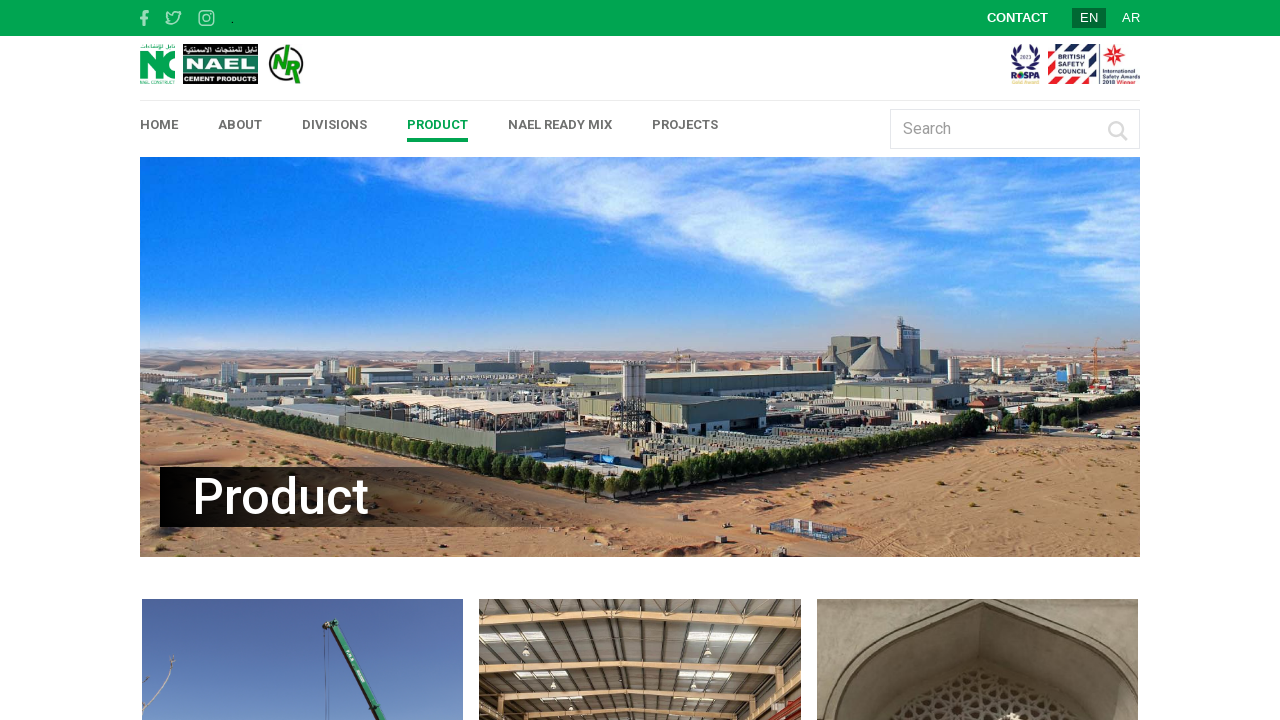

Clicked on product 1 at (303, 570) on div[class='tailwind-container mx-auto grid grid-cols-3 gap-3 my-4 '] div:nth-chi
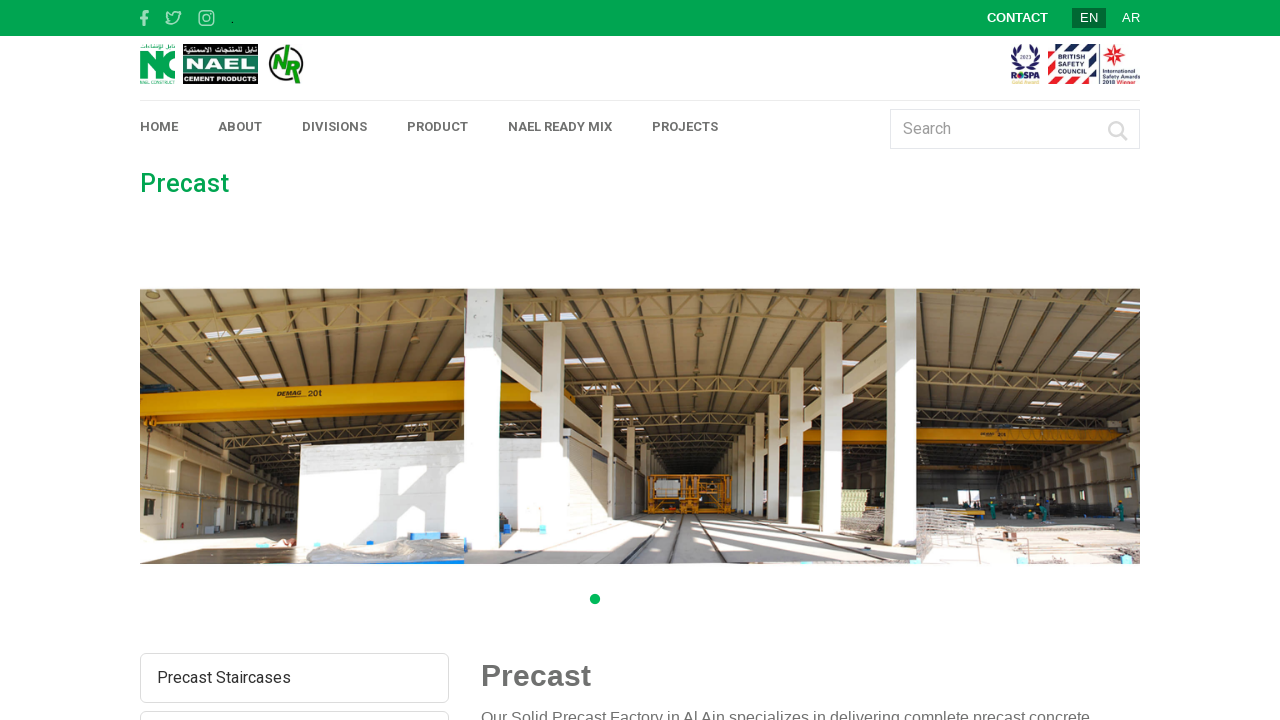

Navigated back from product 1 to products list
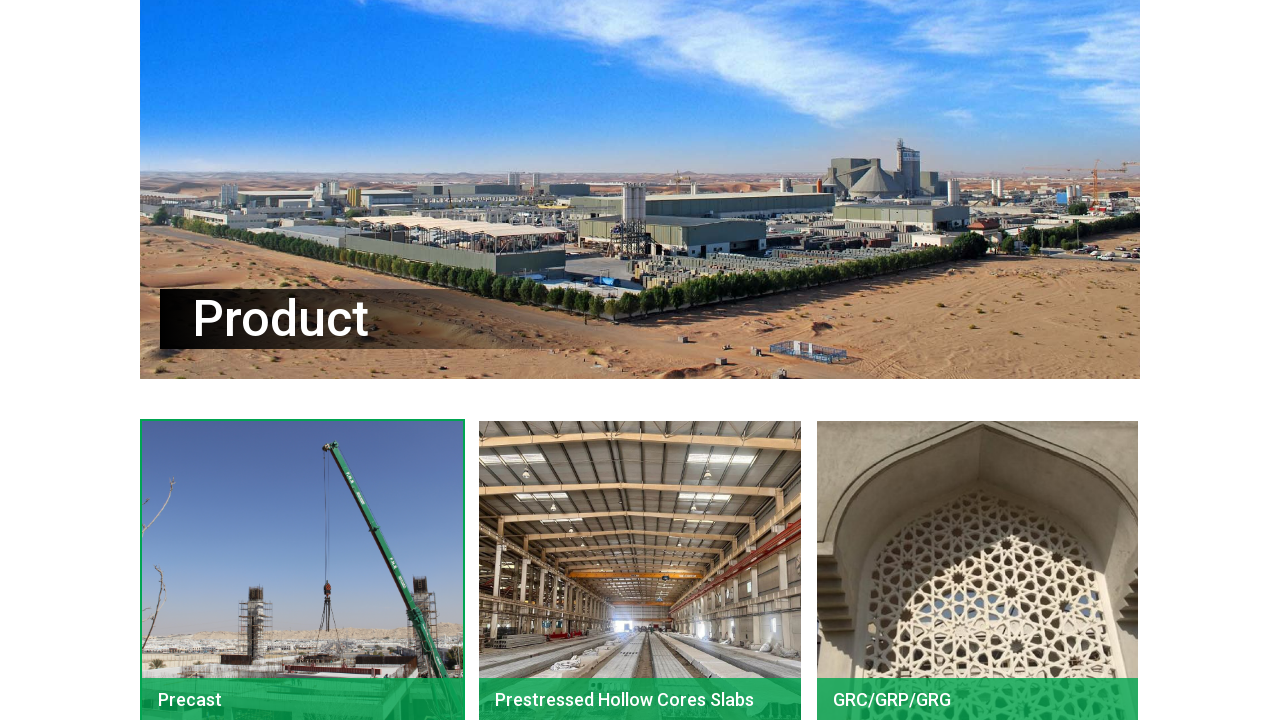

Clicked on product 2 at (640, 570) on div[class='tailwind-container mx-auto grid grid-cols-3 gap-3 my-4 '] div:nth-chi
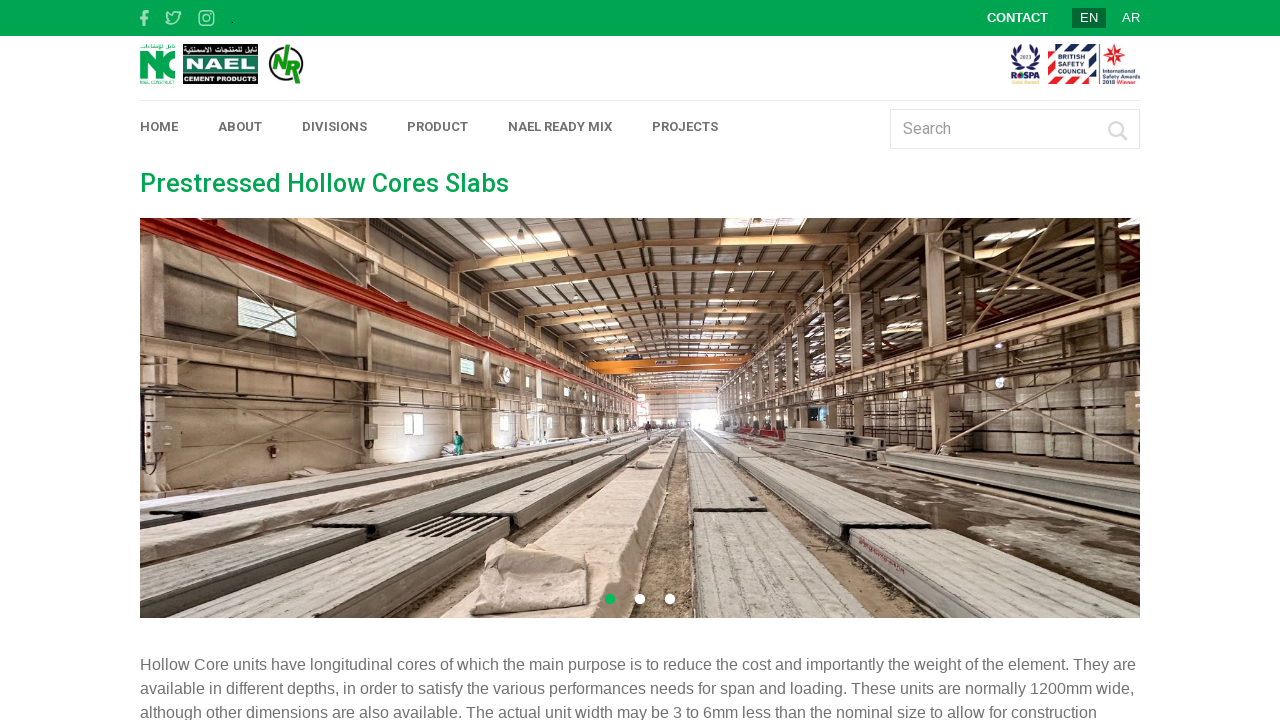

Navigated back from product 2 to products list
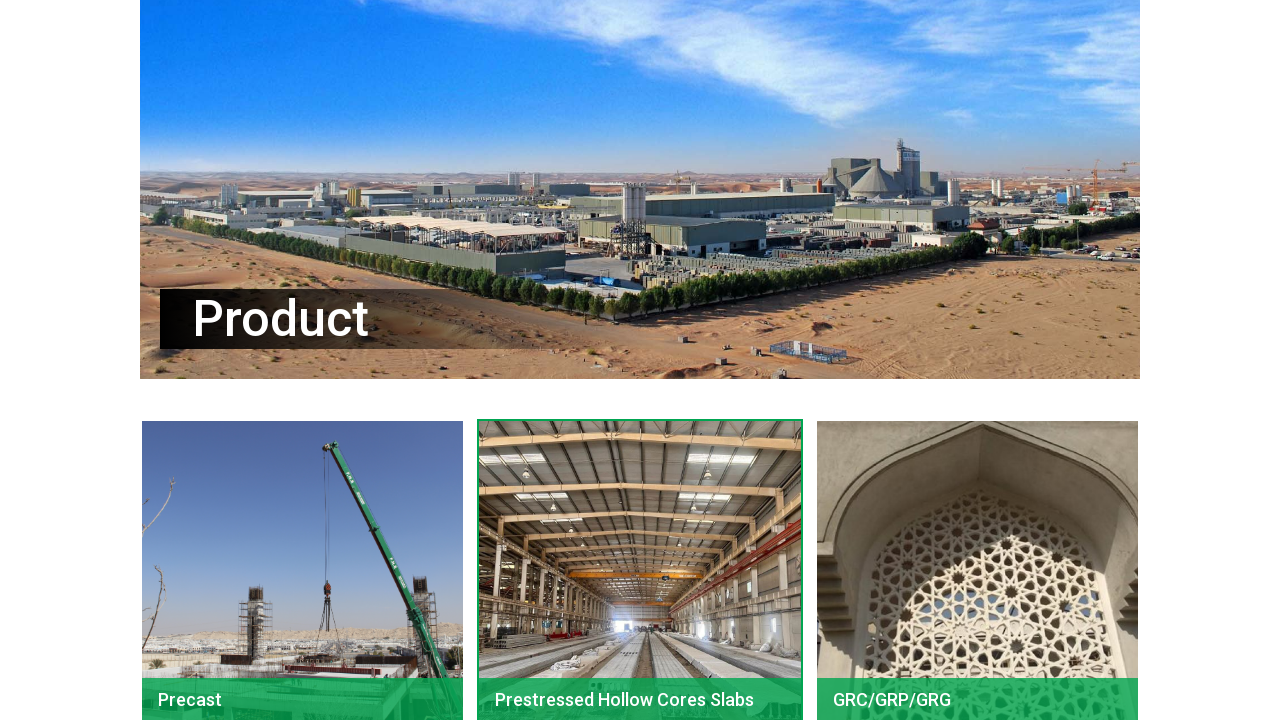

Clicked on product 3 at (977, 570) on div[class='tailwind-container mx-auto grid grid-cols-3 gap-3 my-4 '] div:nth-chi
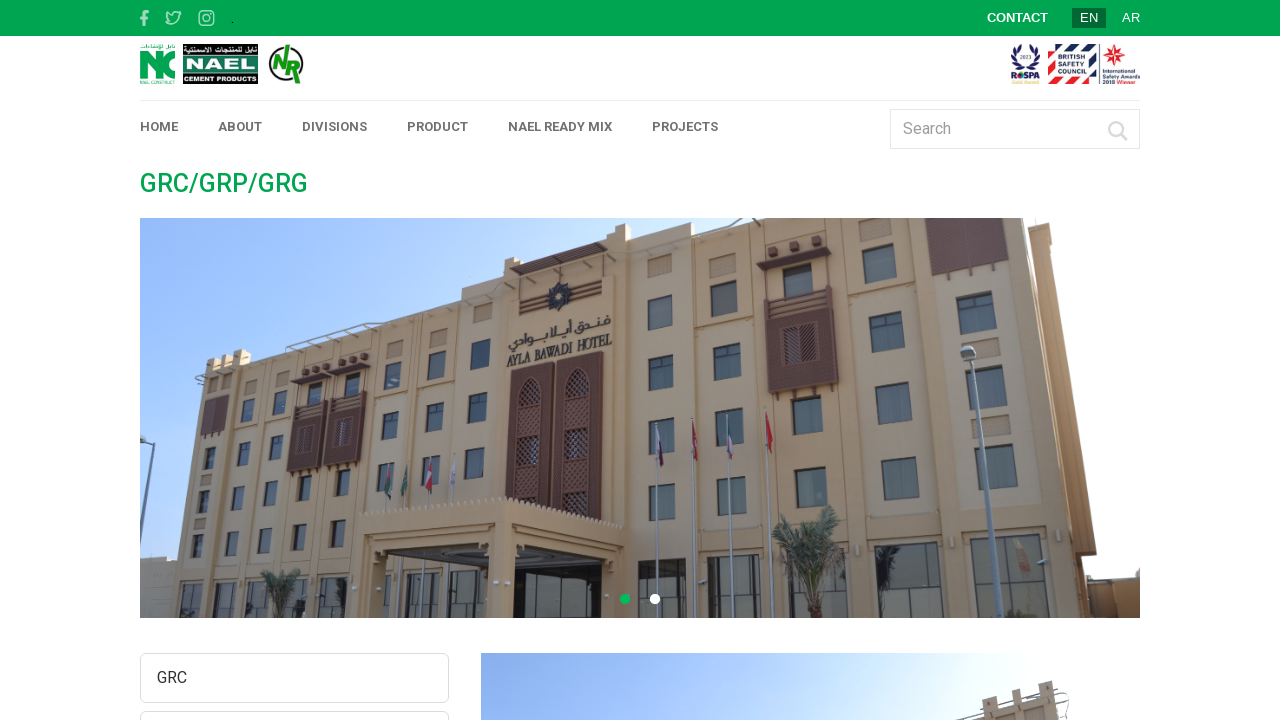

Navigated back from product 3 to products list
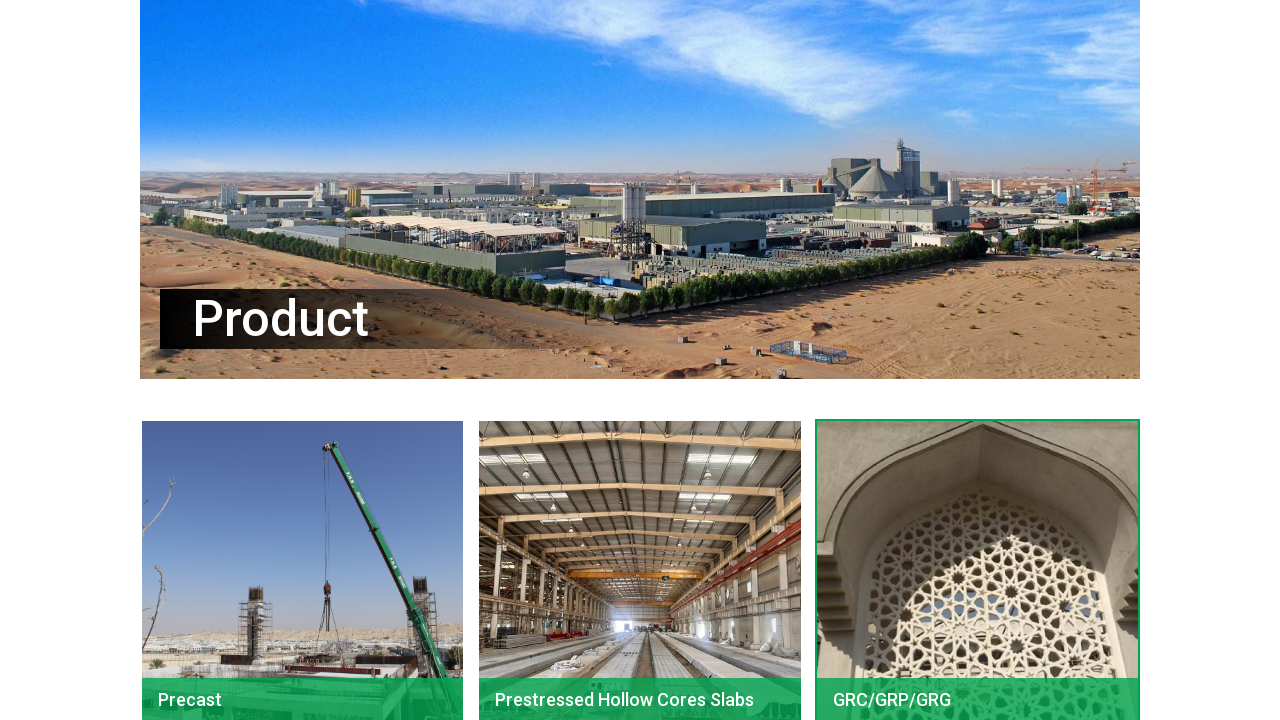

Clicked on product 4 at (303, 360) on div[class='tailwind-container mx-auto grid grid-cols-3 gap-3 my-4 '] div:nth-chi
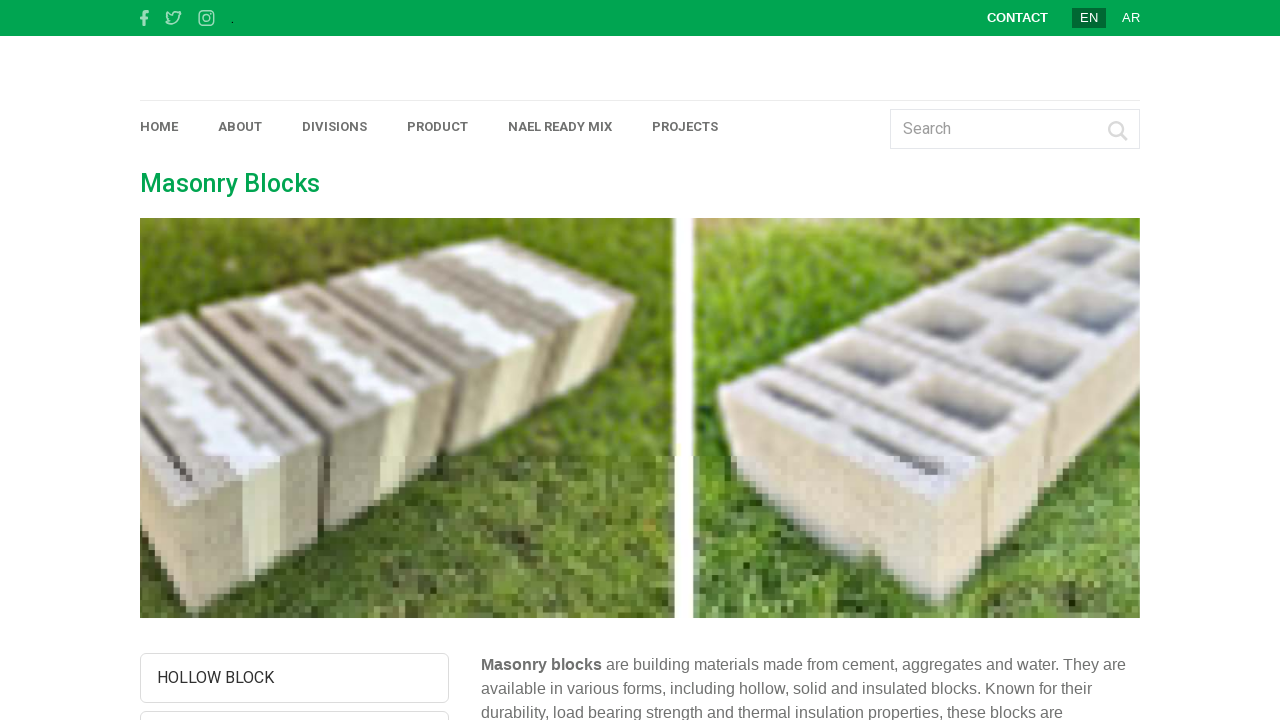

Navigated back from product 4 to products list
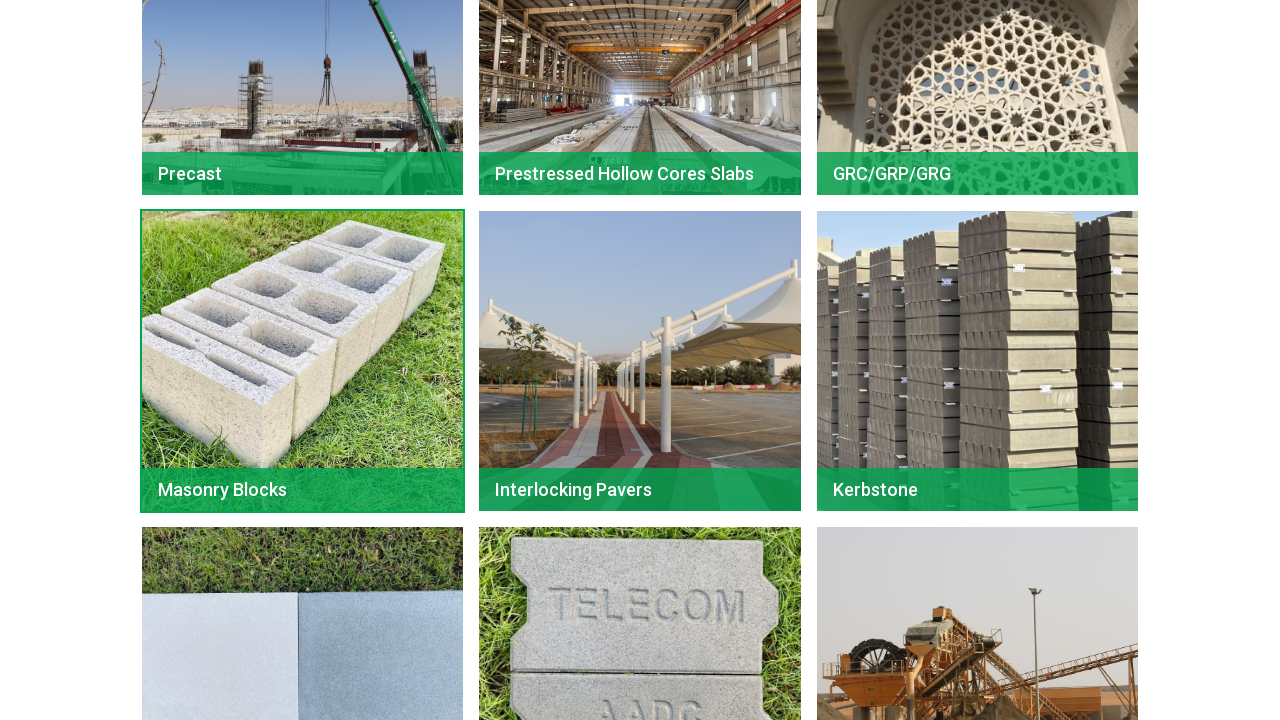

Clicked on product 5 at (640, 360) on div[class='tailwind-container mx-auto grid grid-cols-3 gap-3 my-4 '] div:nth-chi
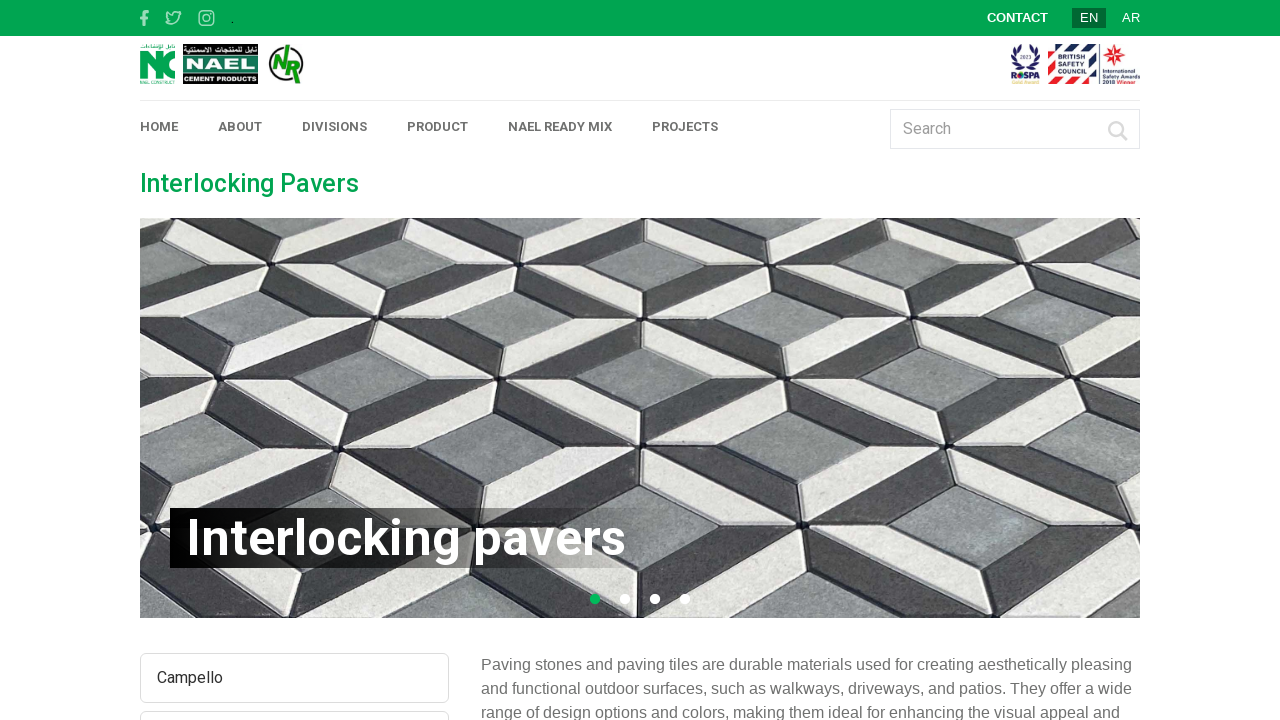

Navigated back from product 5 to products list
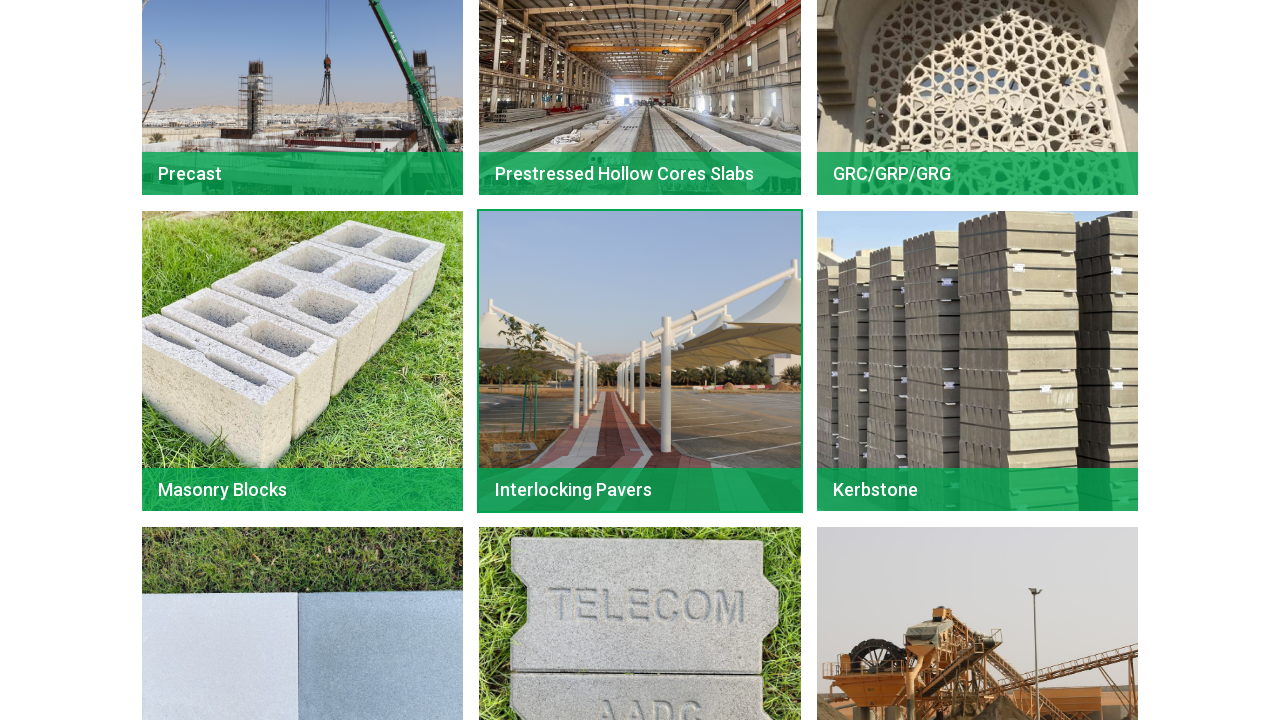

Clicked on product 6 at (977, 360) on div[class='tailwind-container mx-auto grid grid-cols-3 gap-3 my-4 '] div:nth-chi
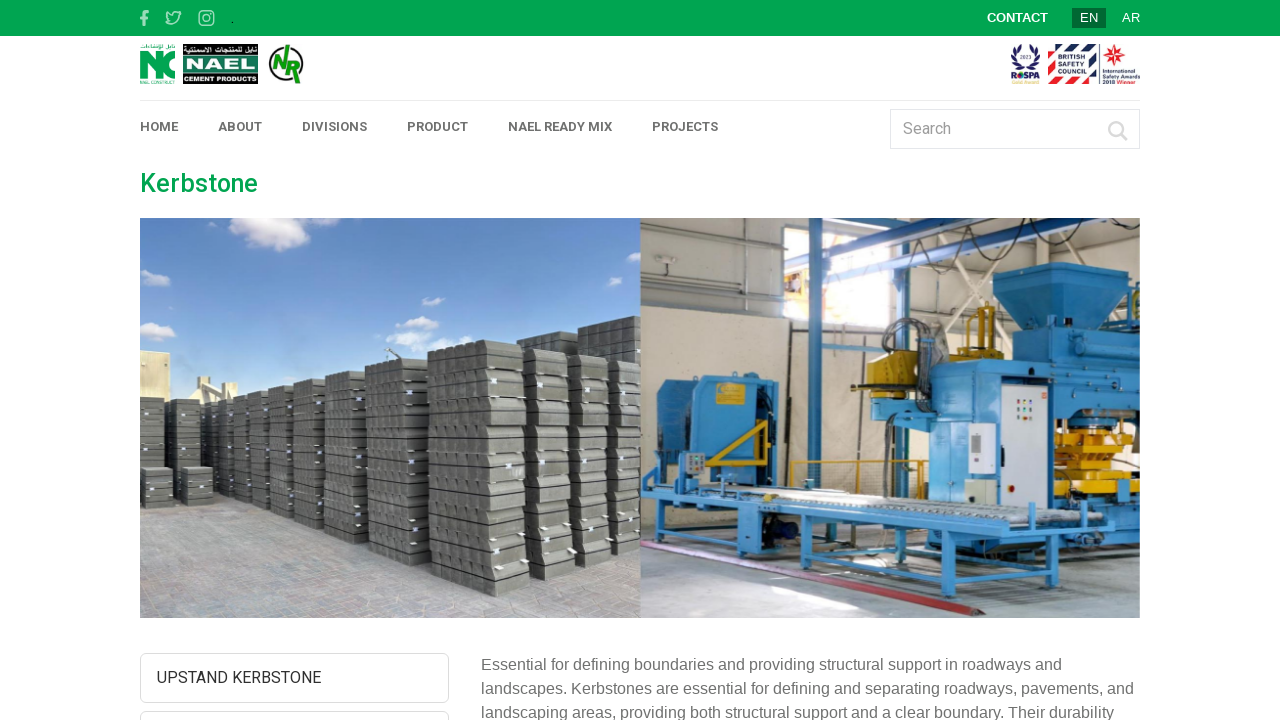

Navigated back from product 6 to products list
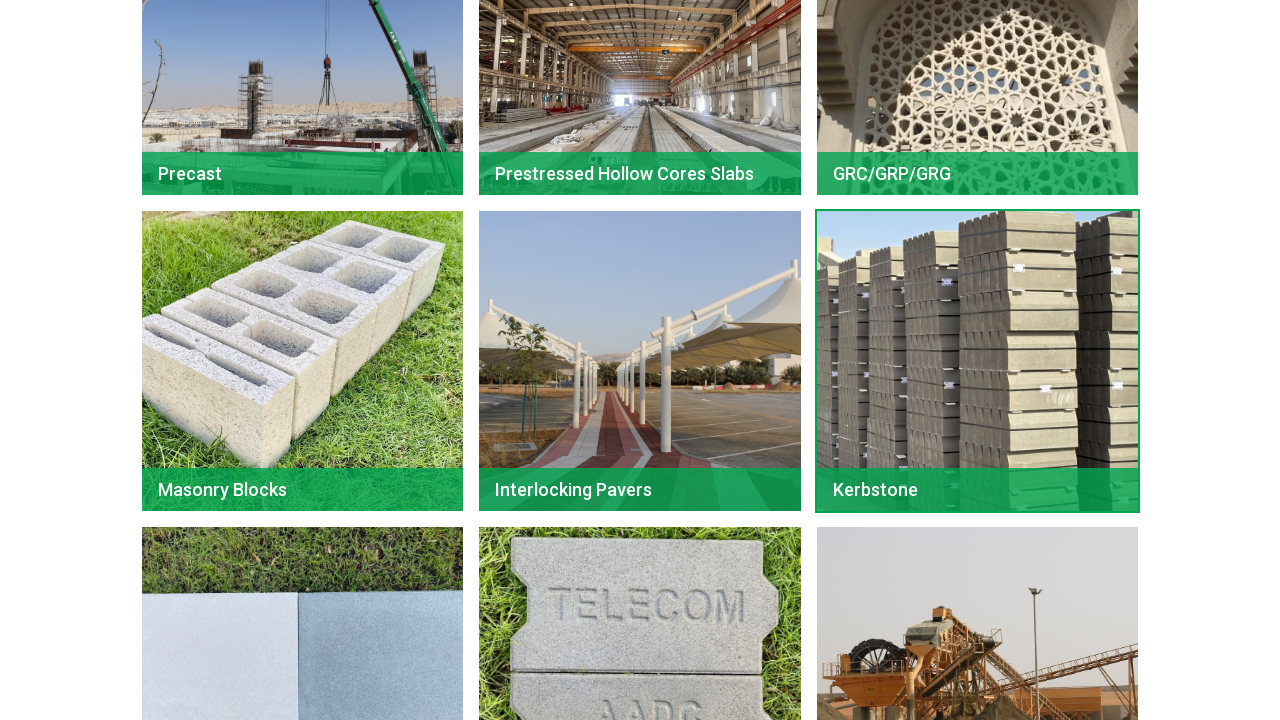

Clicked on product 7 at (303, 570) on div[class='tailwind-container mx-auto grid grid-cols-3 gap-3 my-4 '] div:nth-chi
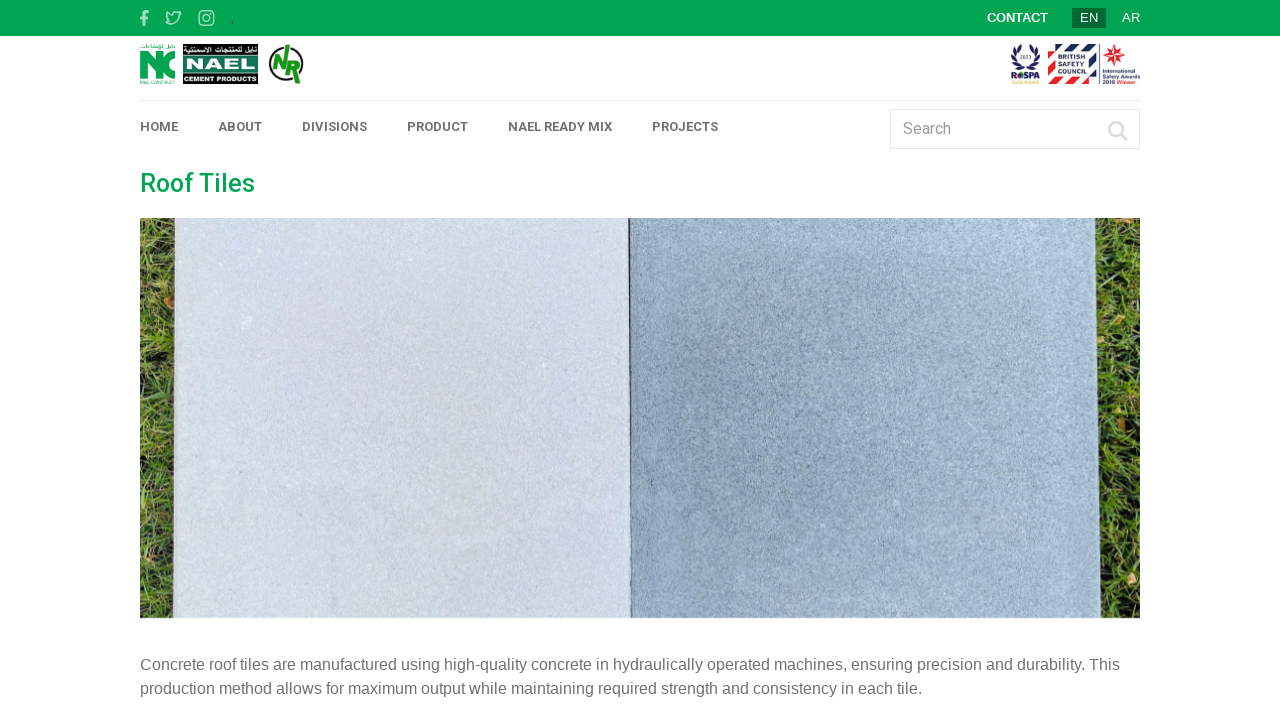

Navigated back from product 7 to products list
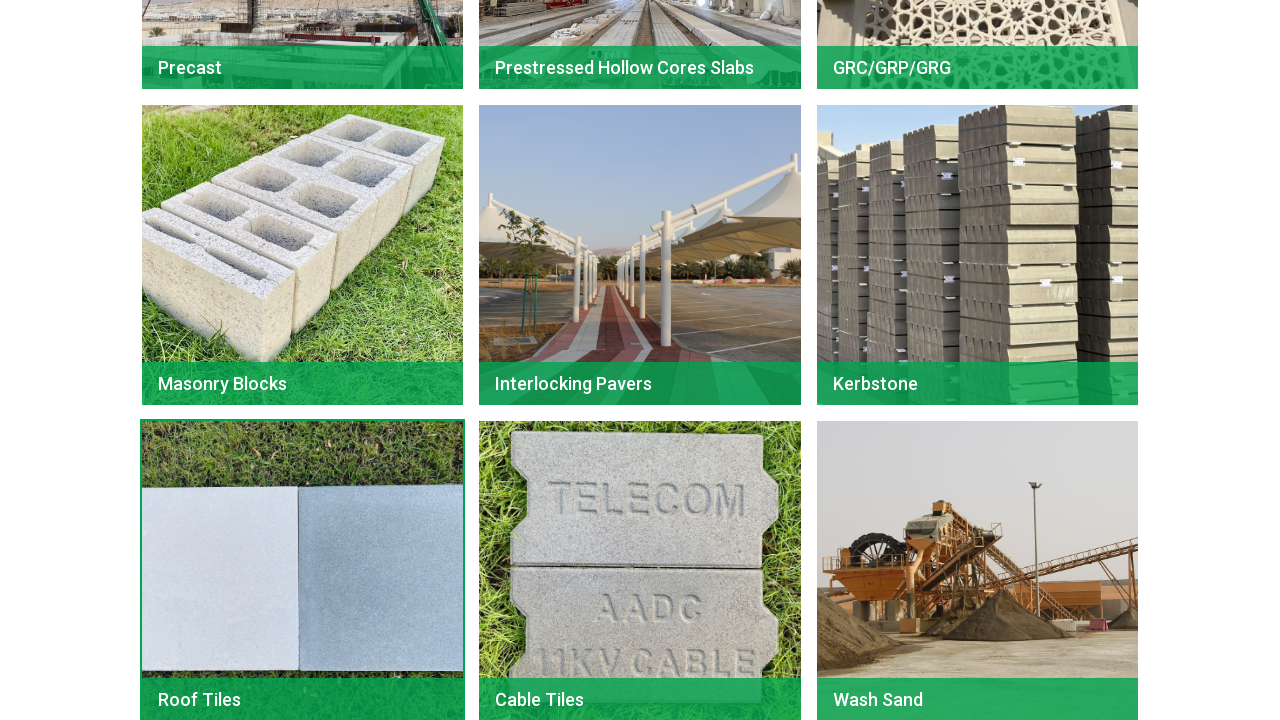

Clicked on product 8 at (640, 570) on div[class='tailwind-container mx-auto grid grid-cols-3 gap-3 my-4 '] div:nth-chi
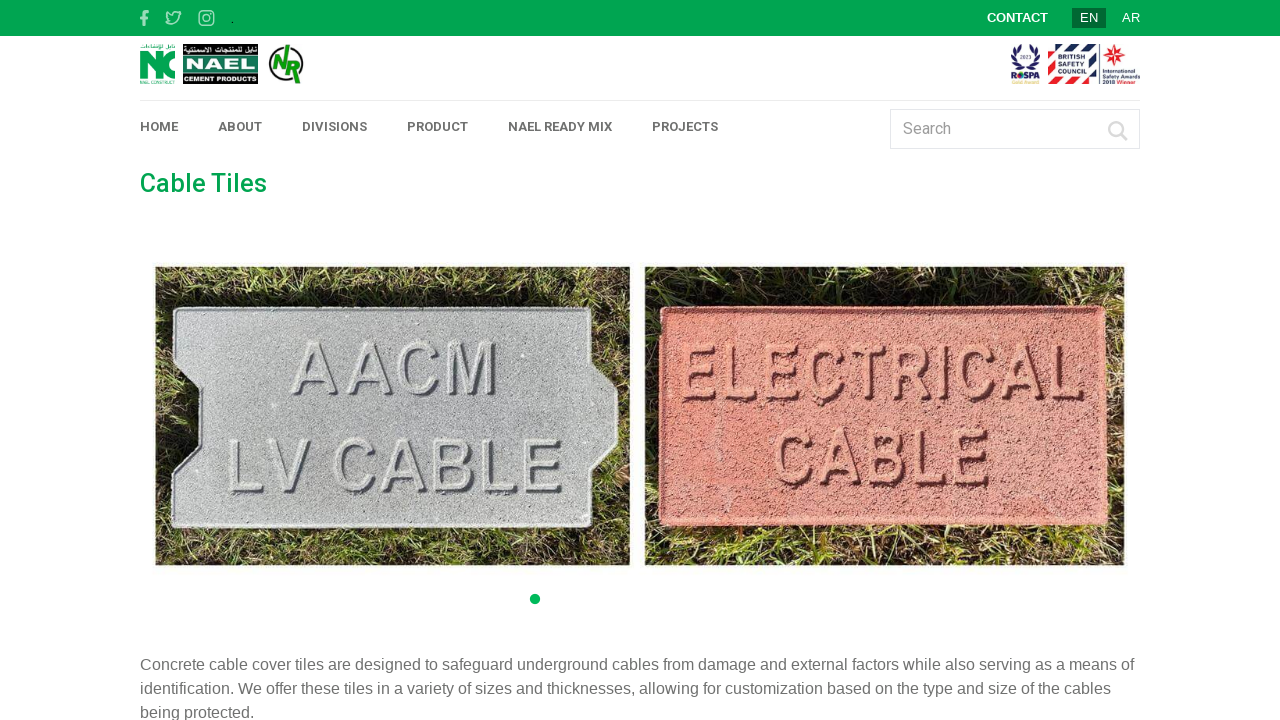

Navigated back from product 8 to products list
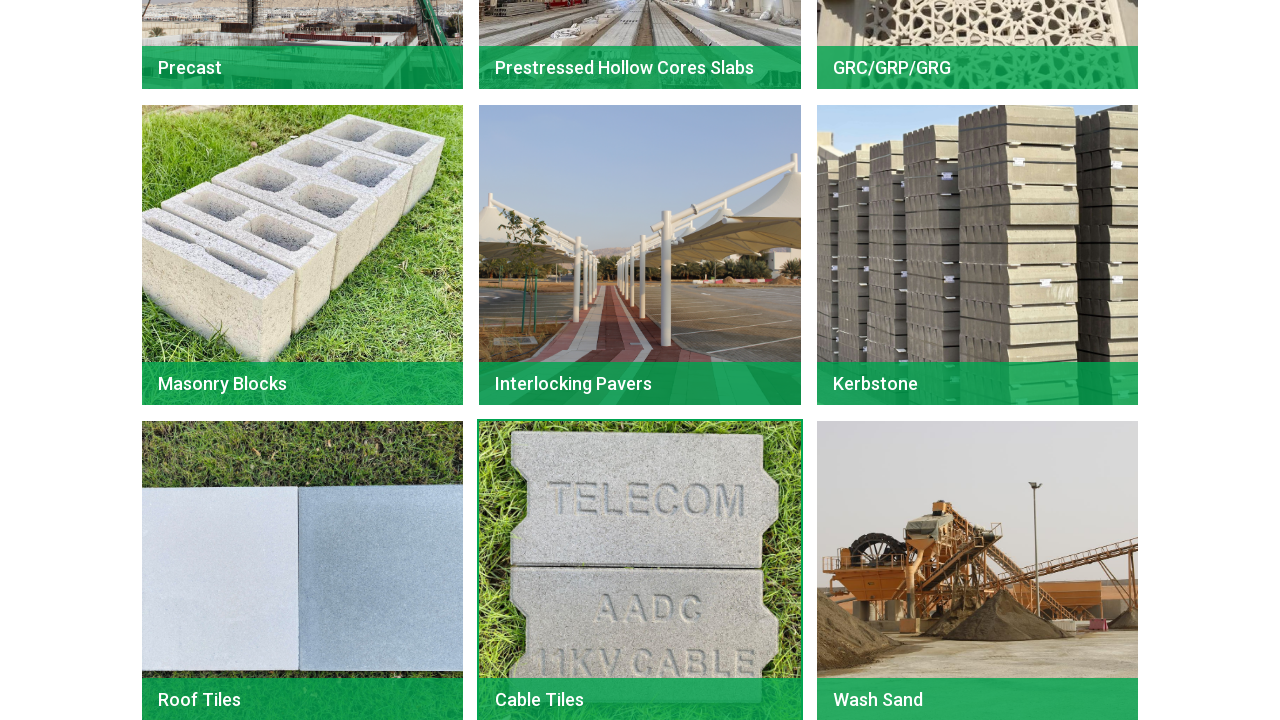

Clicked on product 9 at (977, 570) on div[class='tailwind-container mx-auto grid grid-cols-3 gap-3 my-4 '] div:nth-chi
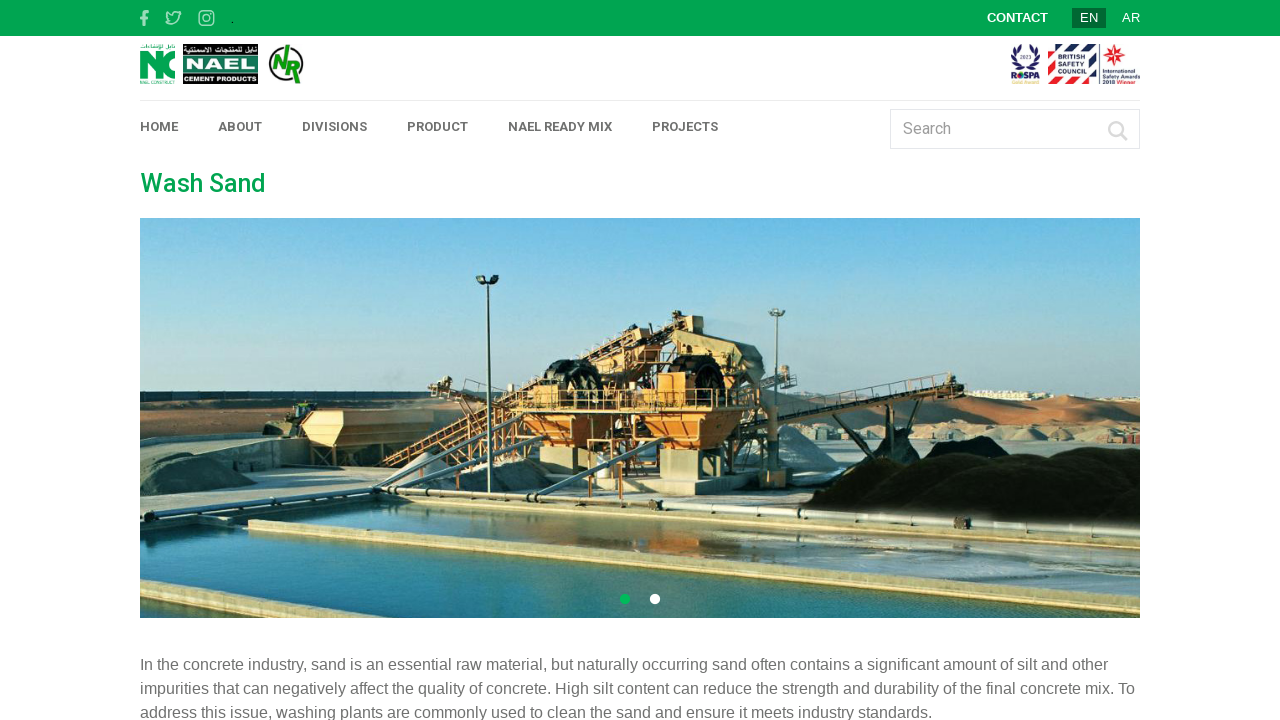

Navigated back from product 9 to products list
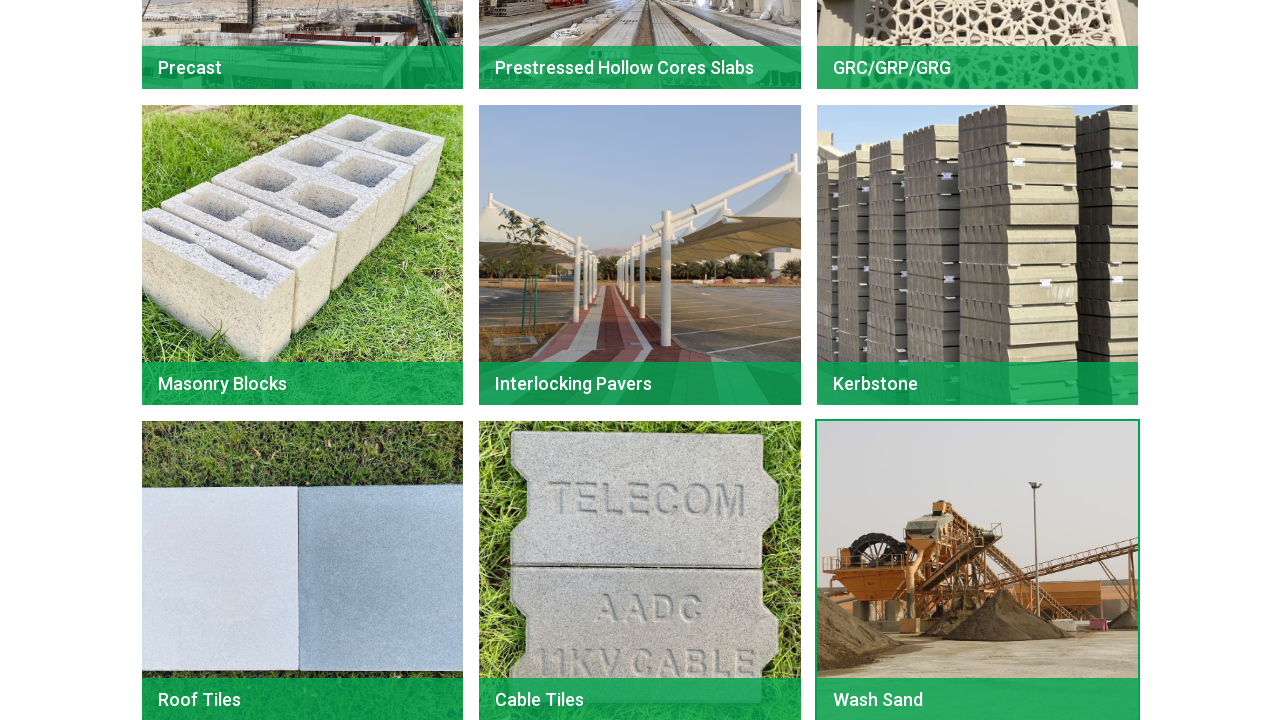

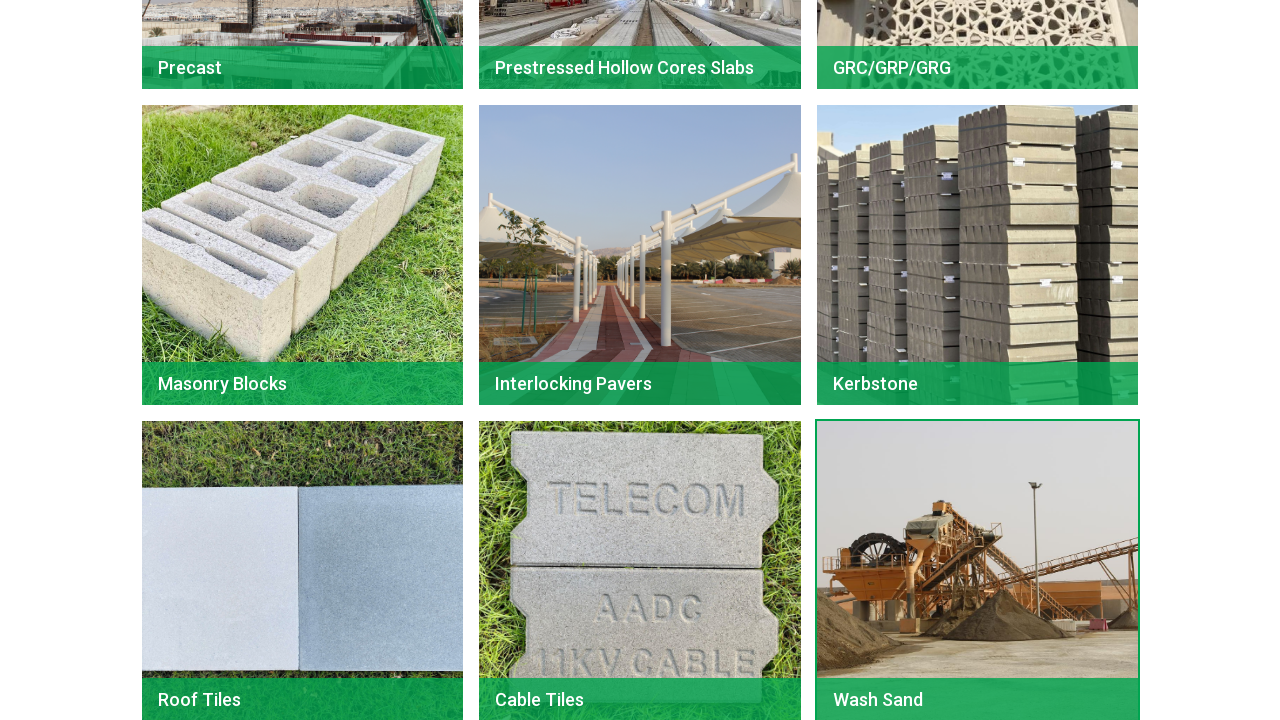